Navigates from DemoQA homepage to Elements page and verifies the placeholder text is displayed

Starting URL: https://demoqa.com

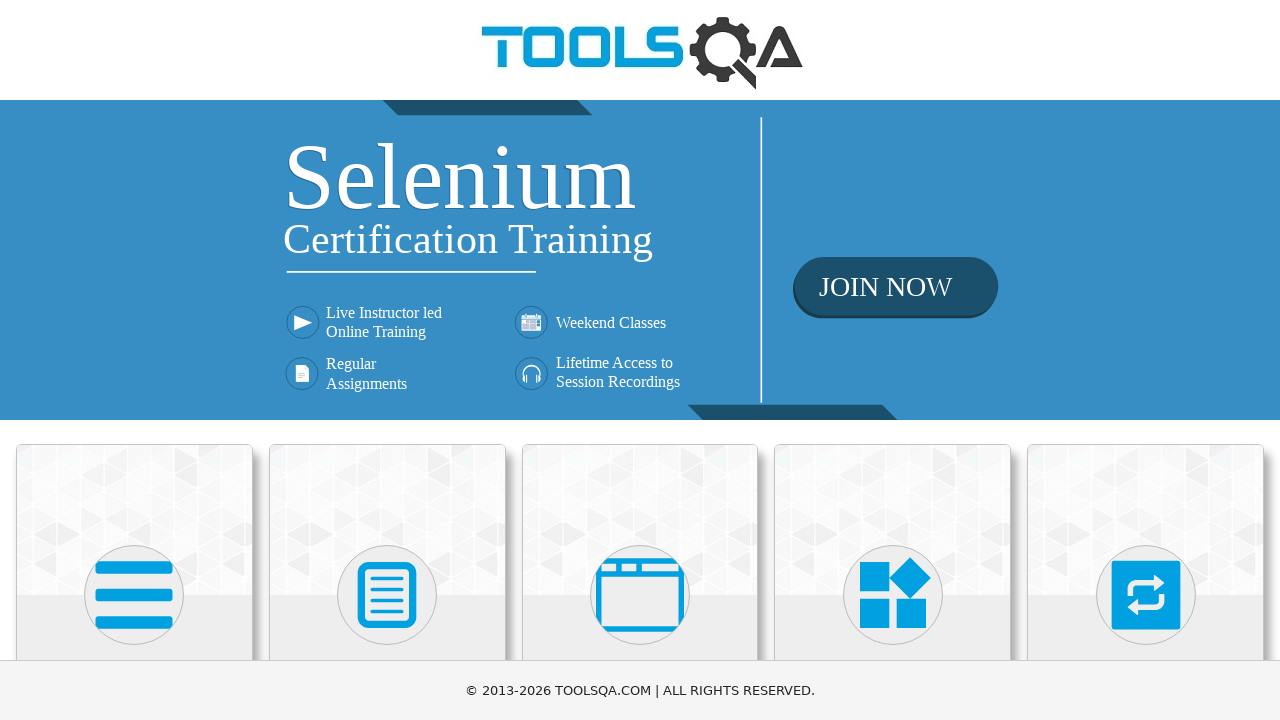

Clicked on Elements card to navigate to Elements page at (134, 520) on .card:has-text('Elements')
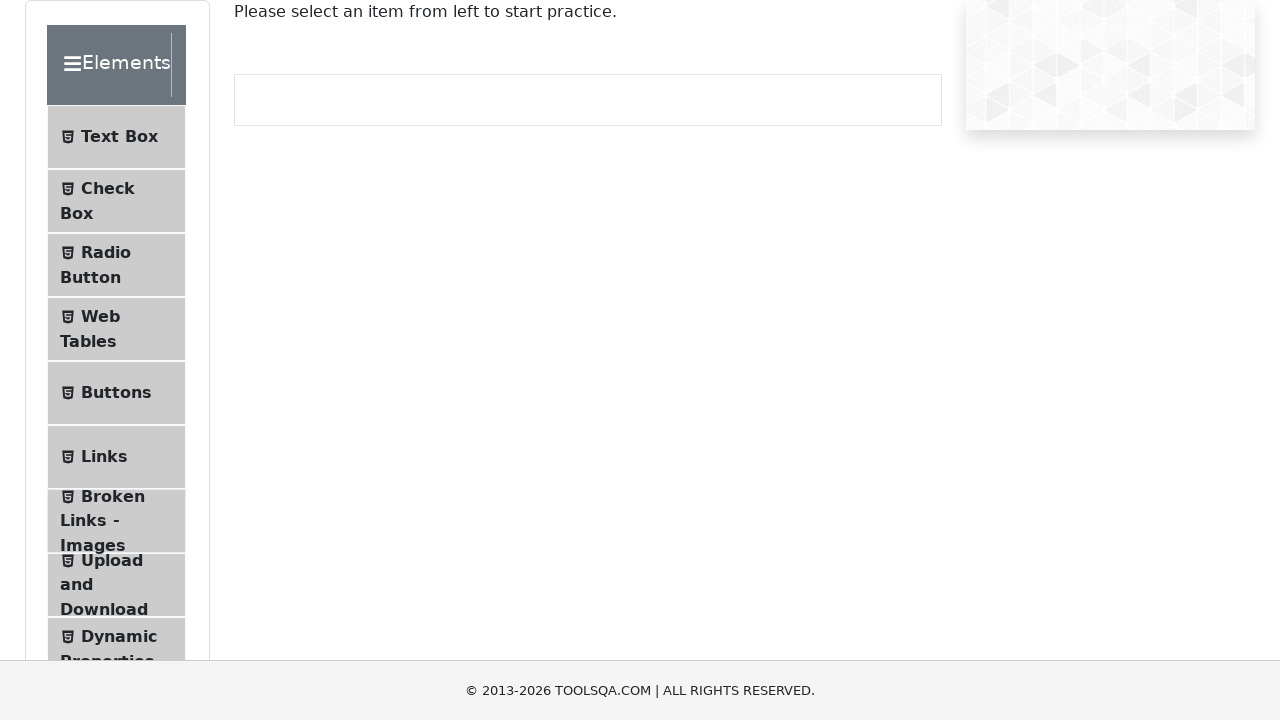

Elements page loaded and placeholder text container appeared
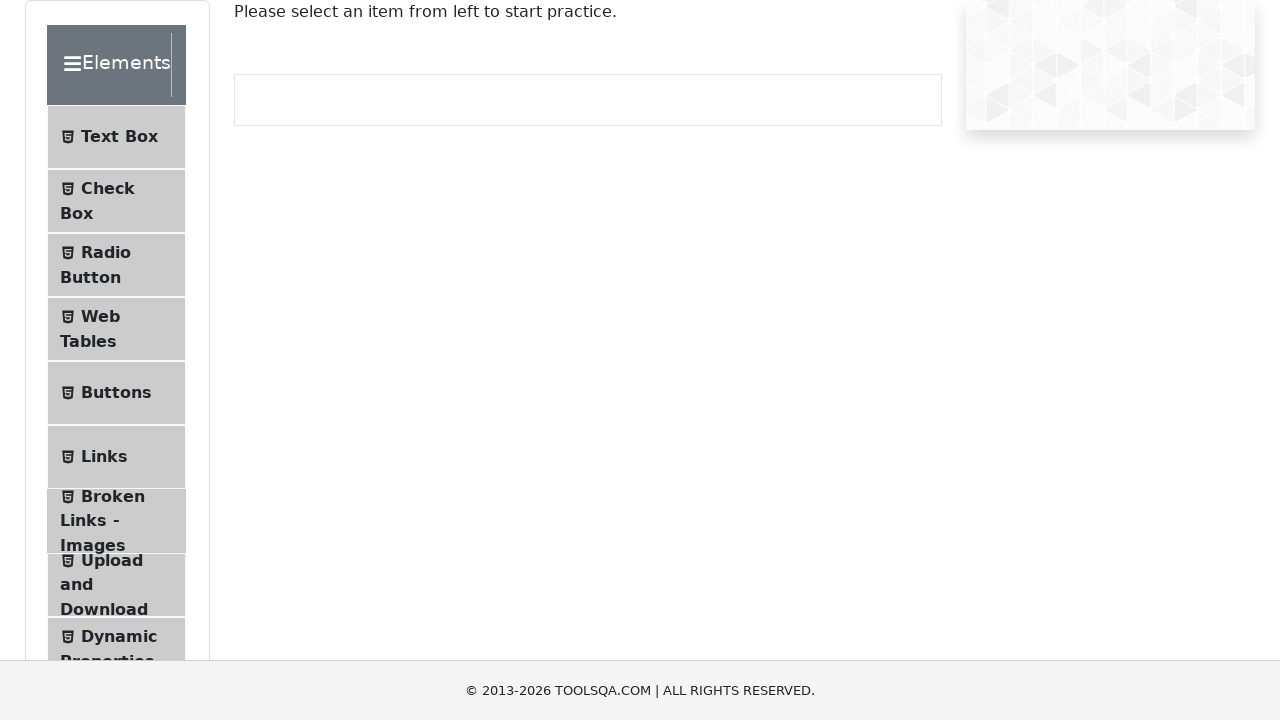

Located placeholder text element
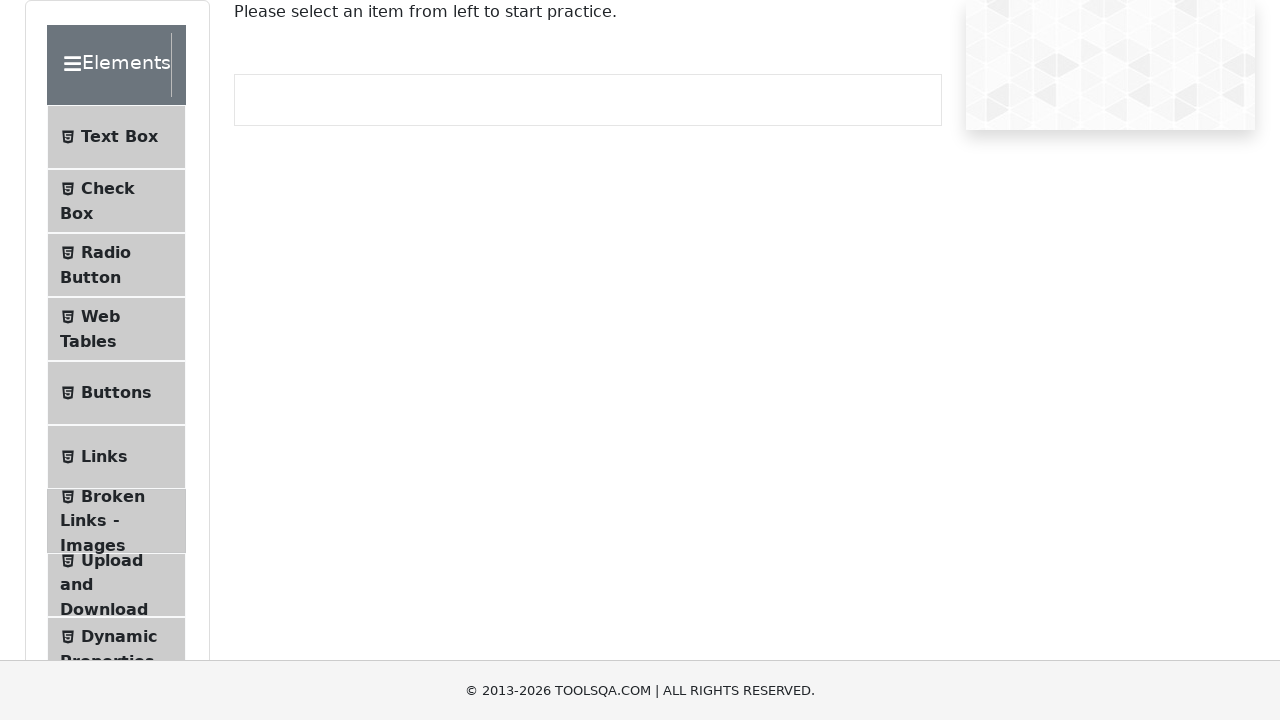

Verified placeholder text displays 'Please select an item from left to start practice.'
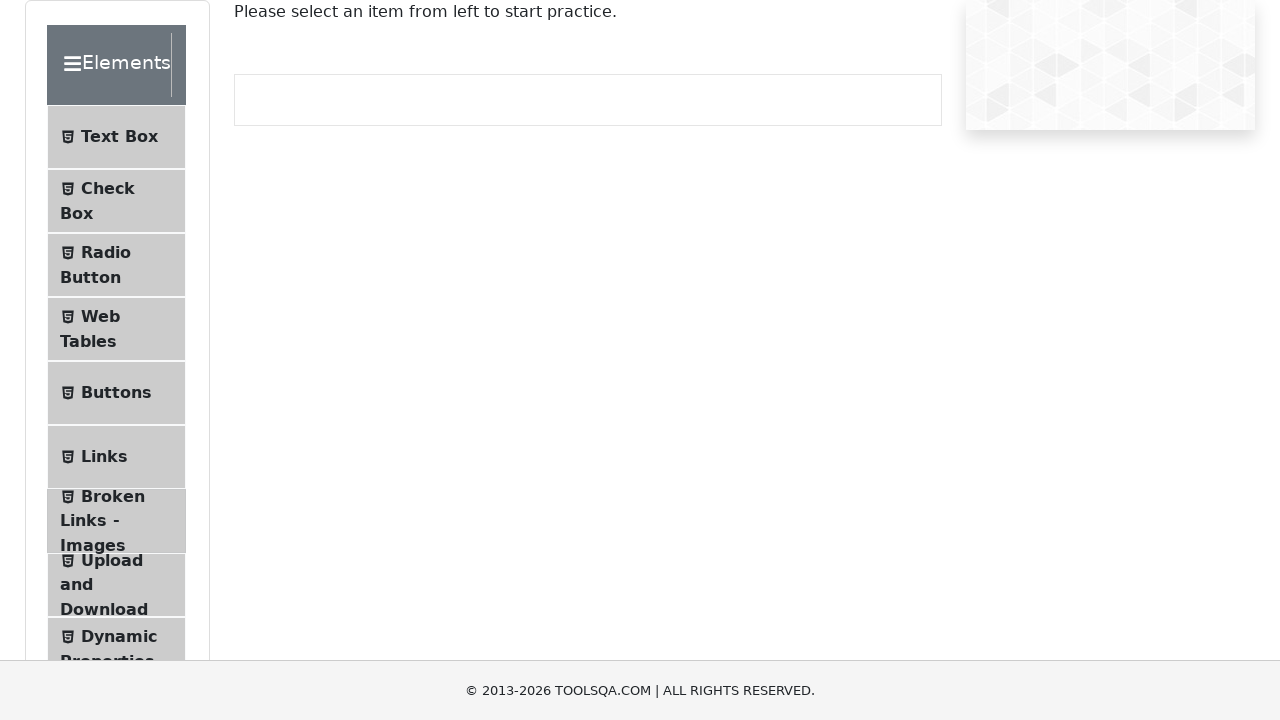

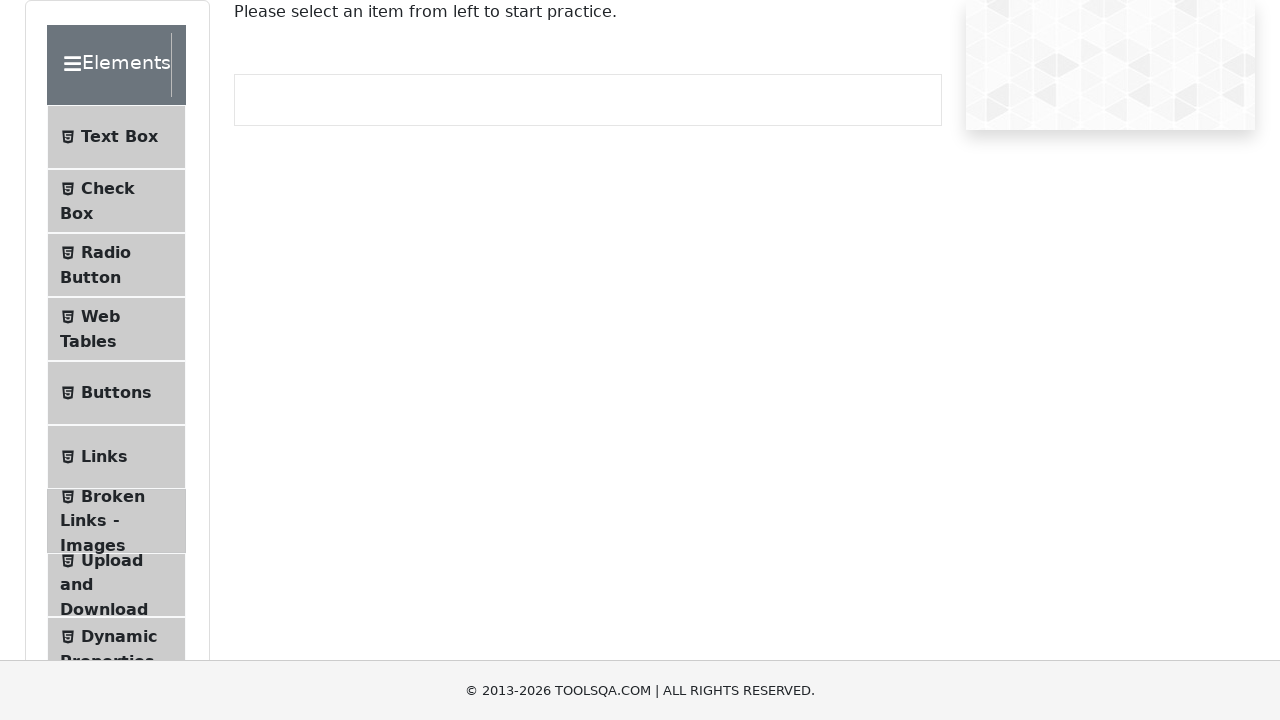